Tests scrolling to an element on the page, clicking it via JavaScript, and adding a visual border highlight to the mouse hover button element.

Starting URL: https://rahulshettyacademy.com/AutomationPractice/

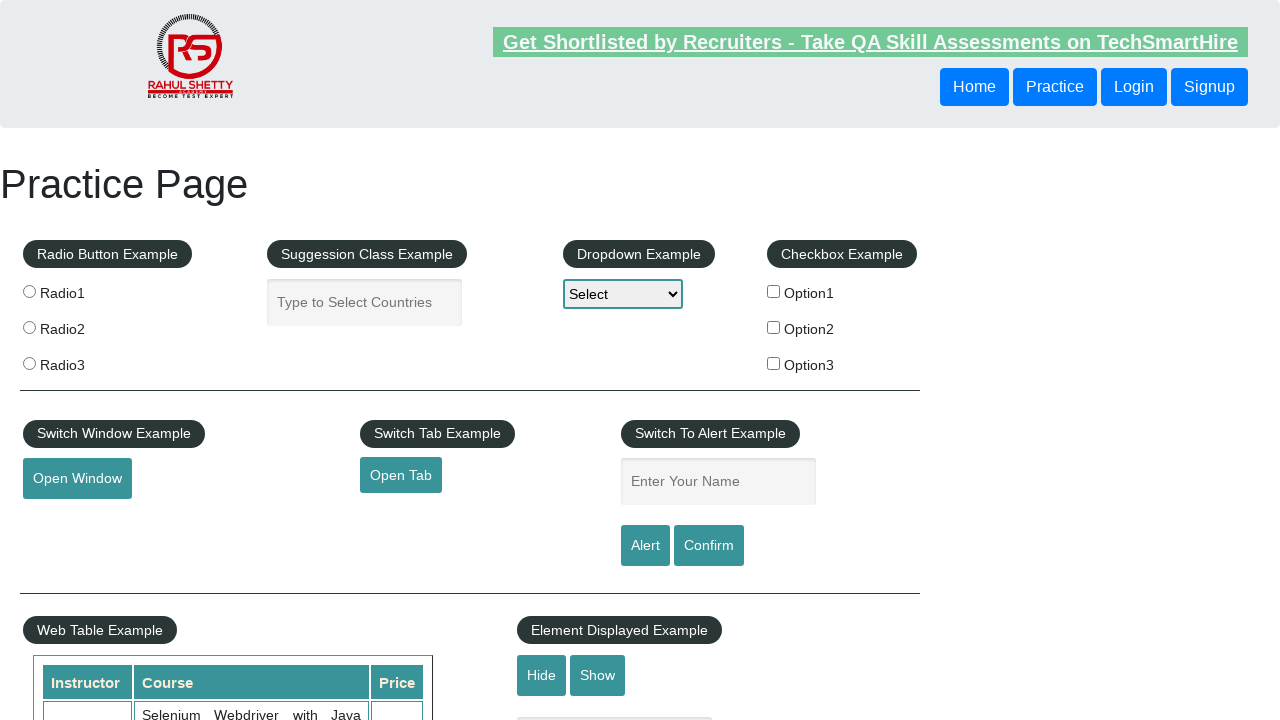

Located the mouse hover button element
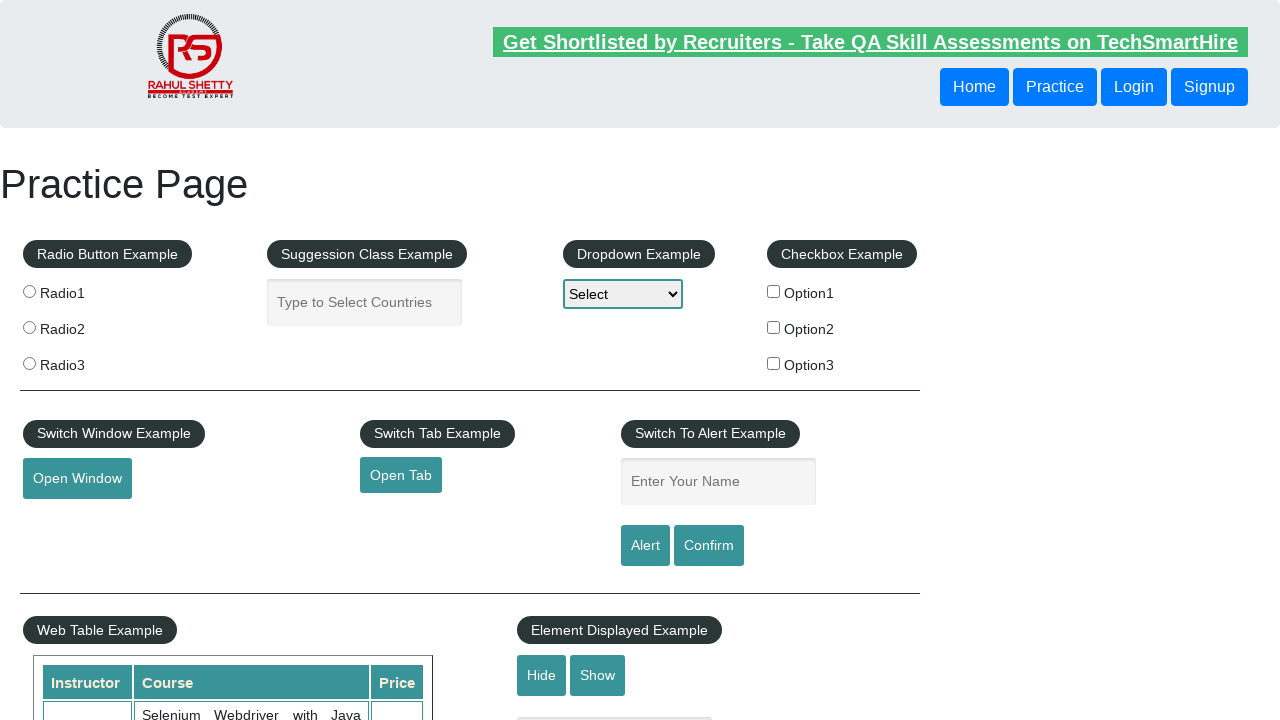

Scrolled the mouse hover button element into view
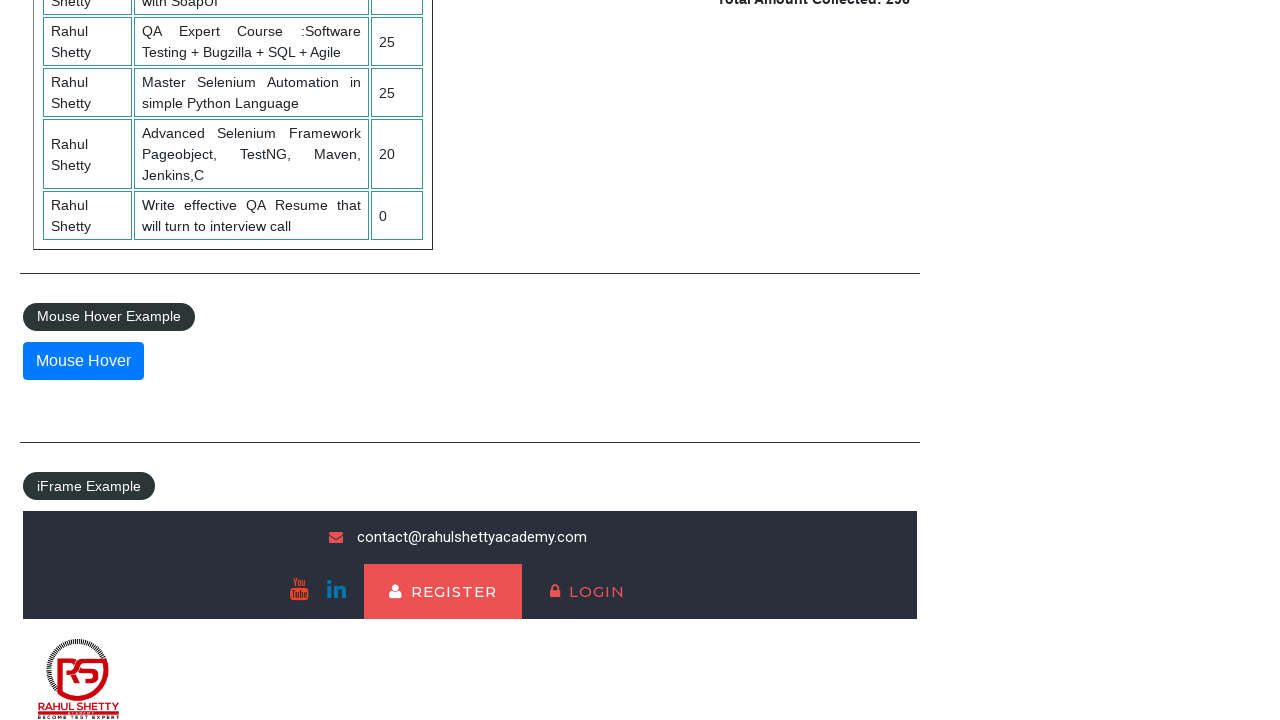

Clicked the mouse hover button element using JavaScript
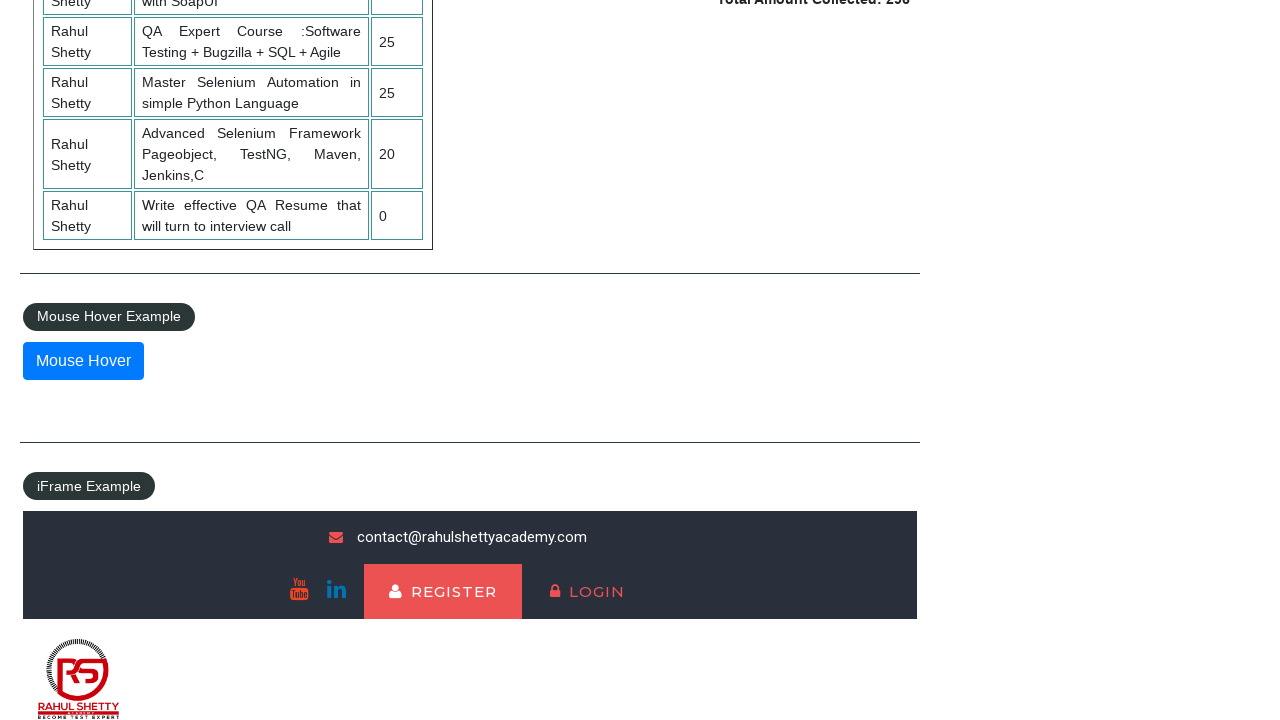

Added red border highlight to the mouse hover button element
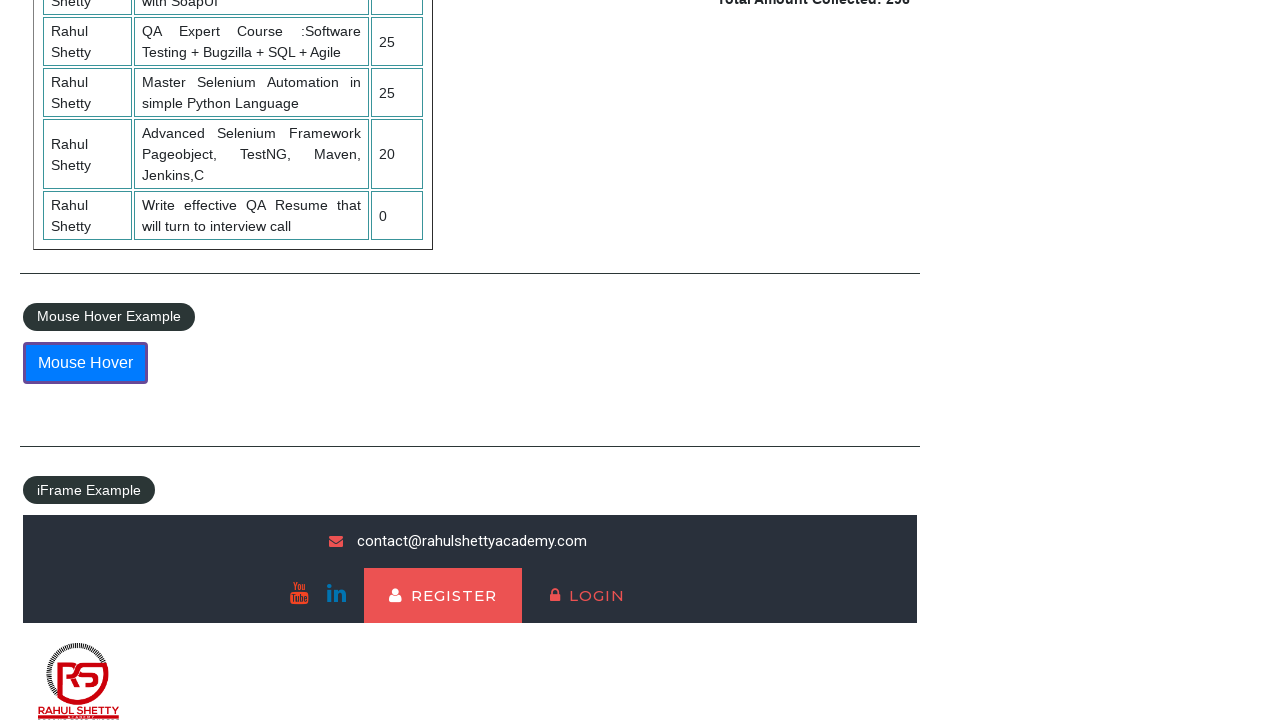

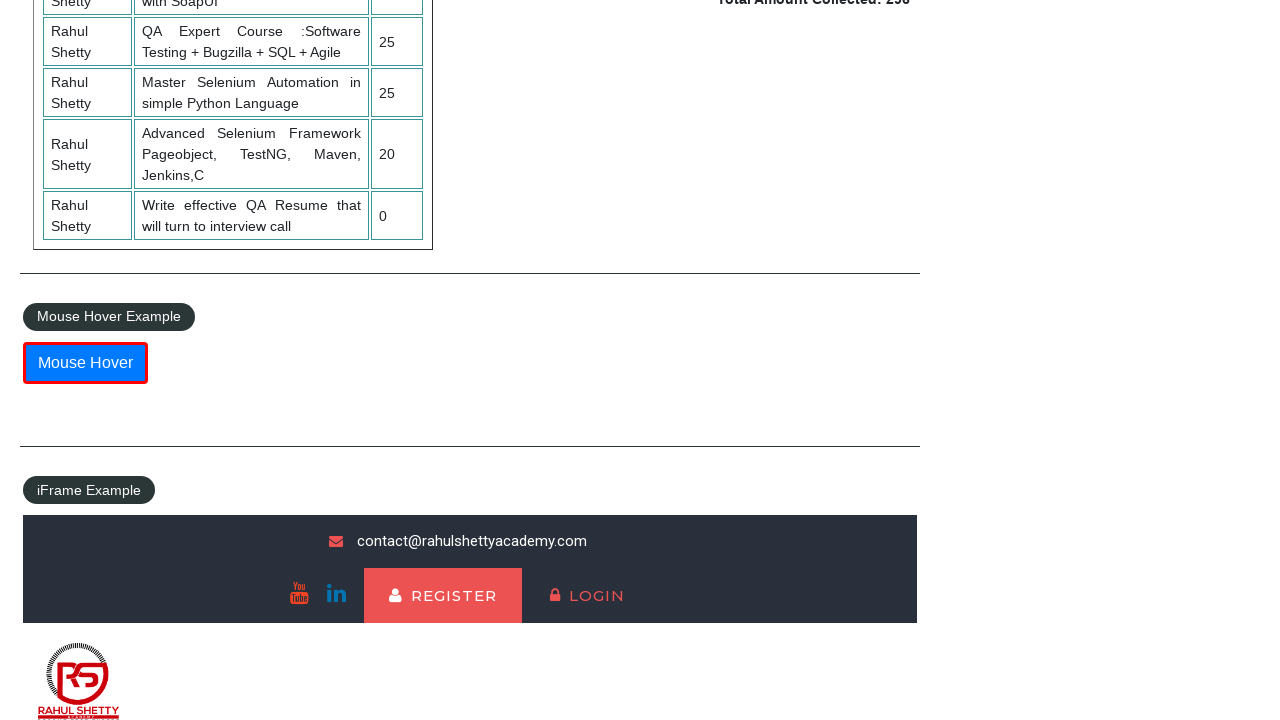